Tests clicking on a valid link element on the DemoQA broken links page to verify link navigation works correctly.

Starting URL: https://demoqa.com/broken

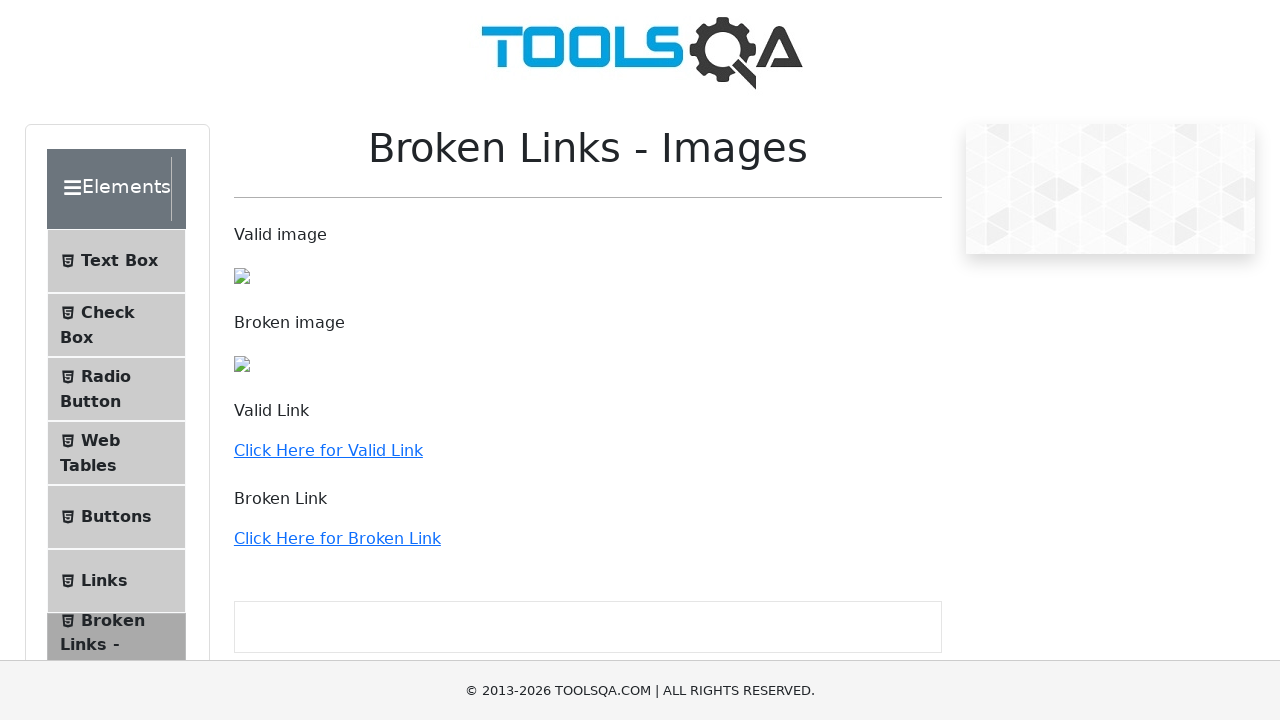

Clicked on 'Click Here for Valid Link' element at (328, 450) on internal:role=link[name="Click Here for Valid Link"i]
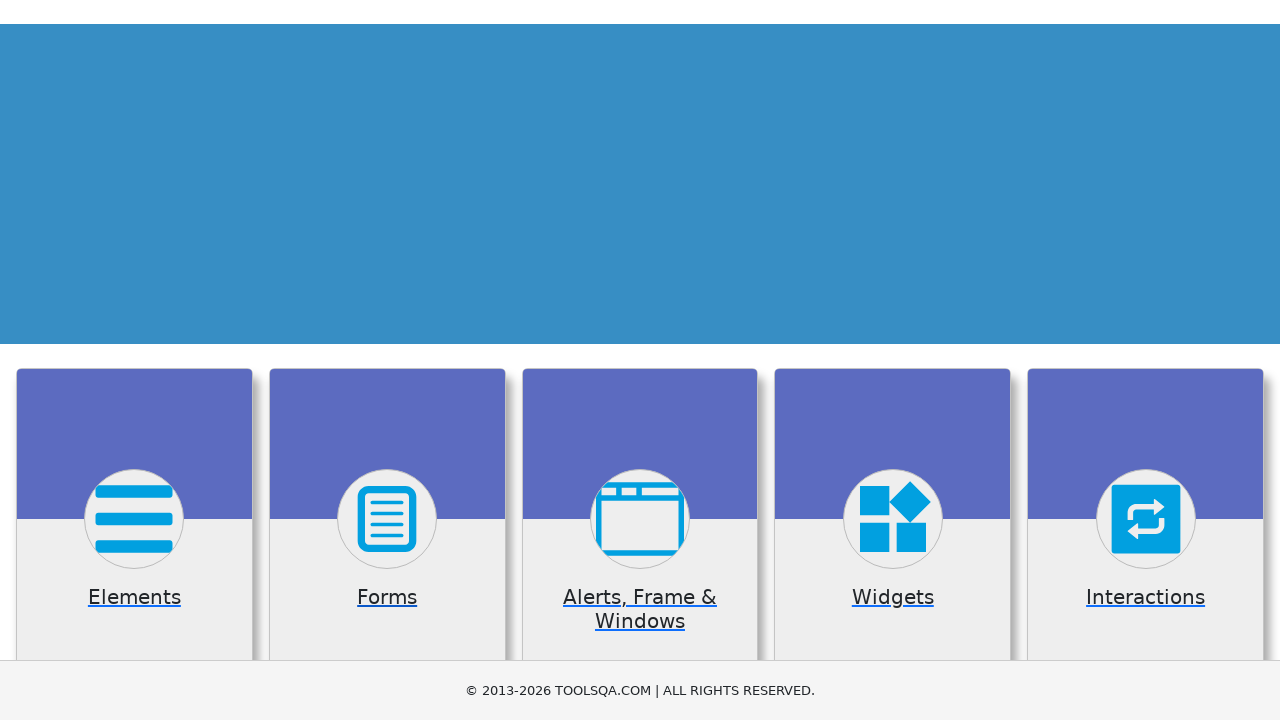

Waited for page to load after clicking valid link
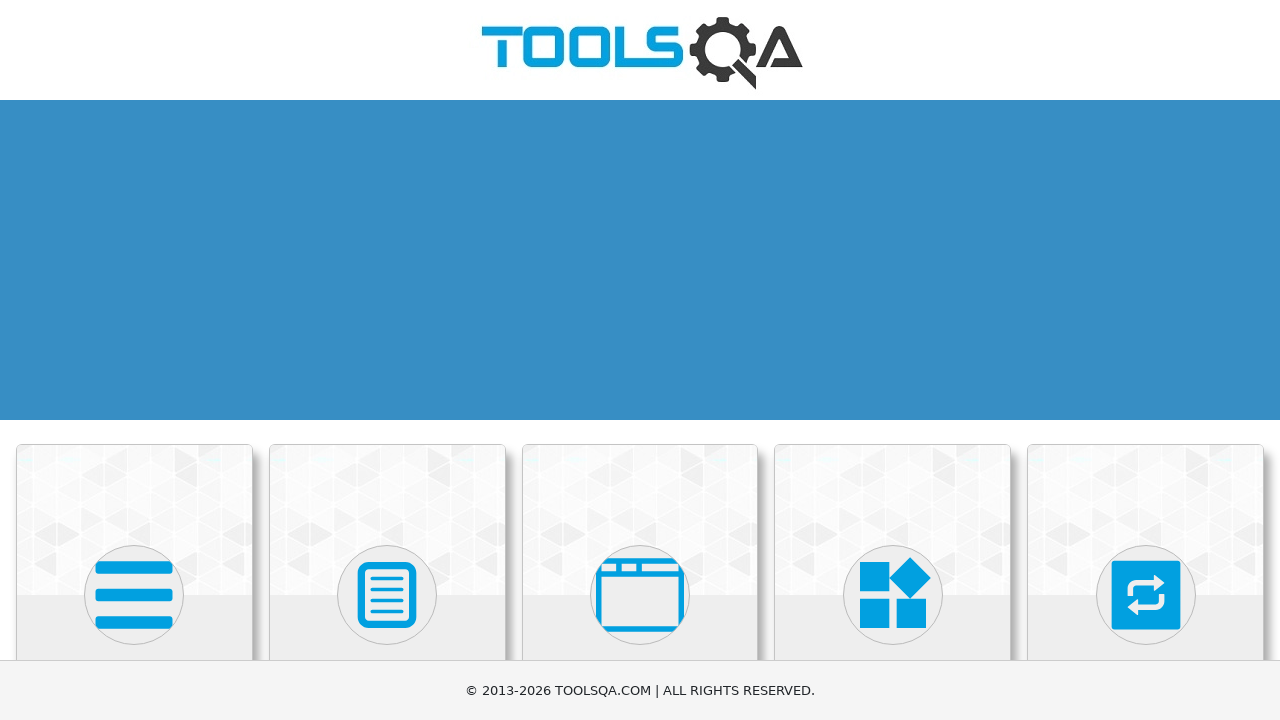

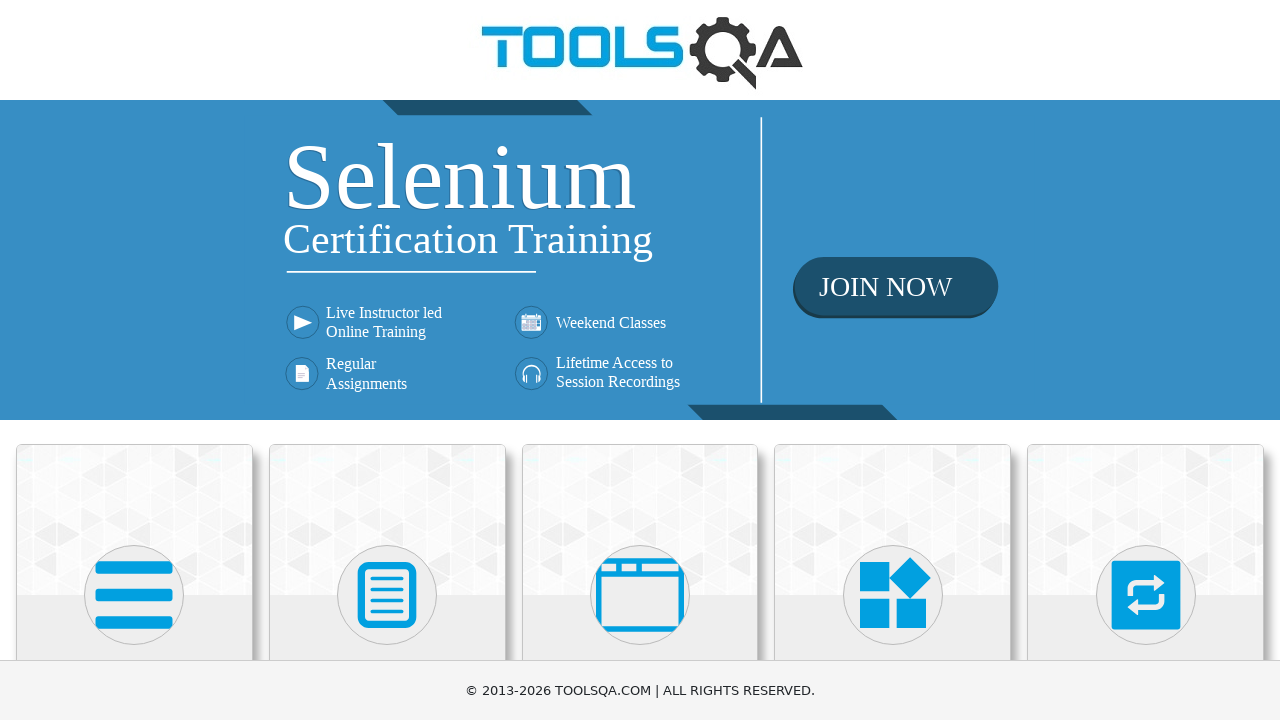